Navigates to a login practice page. This is a minimal test that only performs page navigation.

Starting URL: https://rahulshettyacademy.com/loginpagePractise/

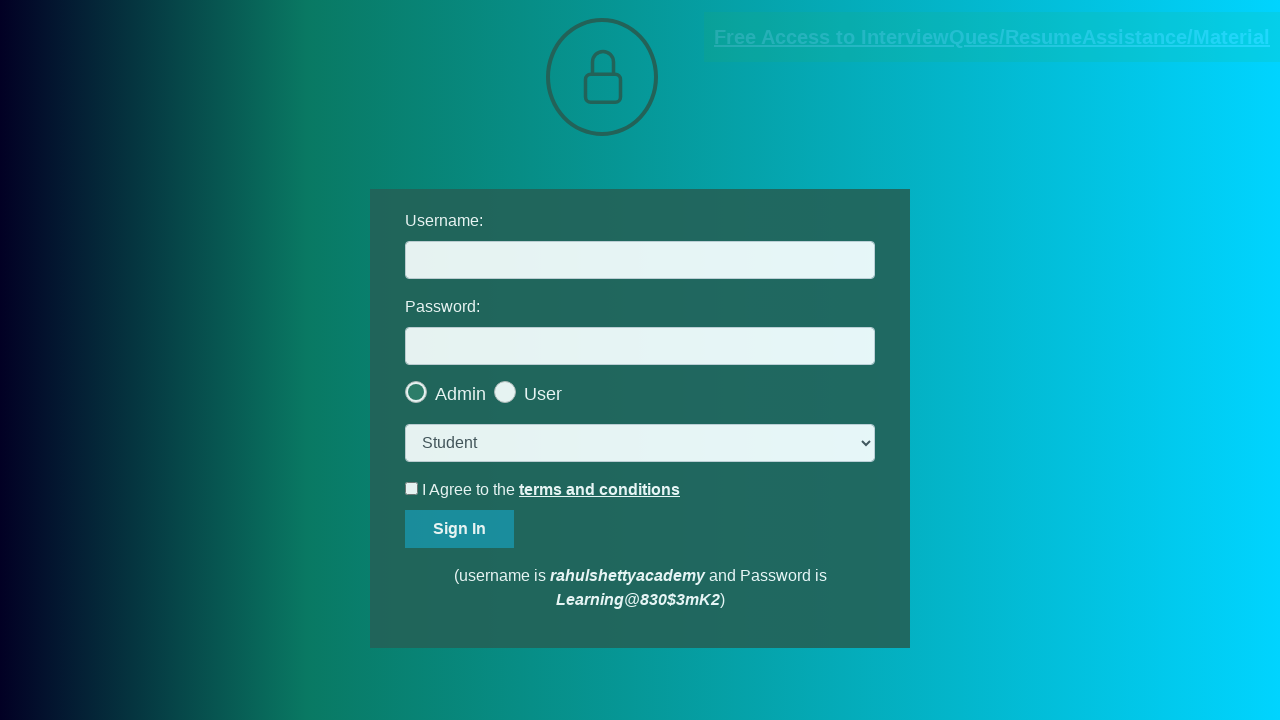

Page loaded and DOM content ready
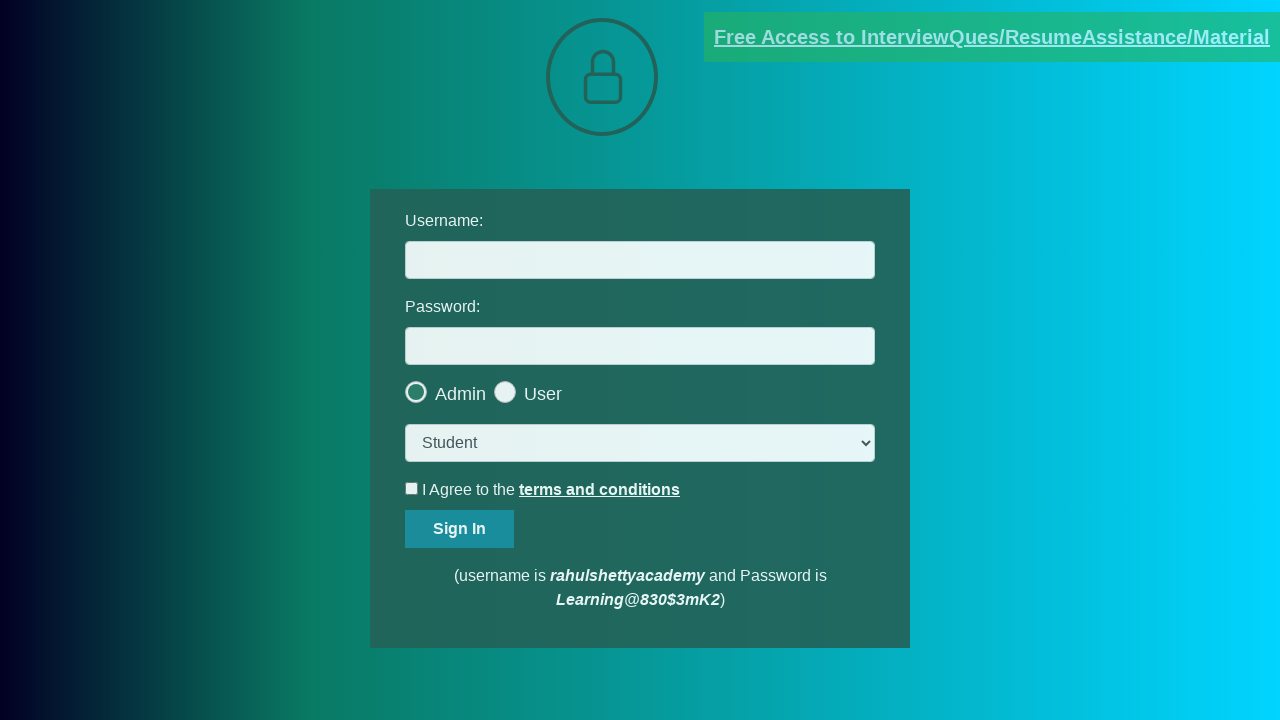

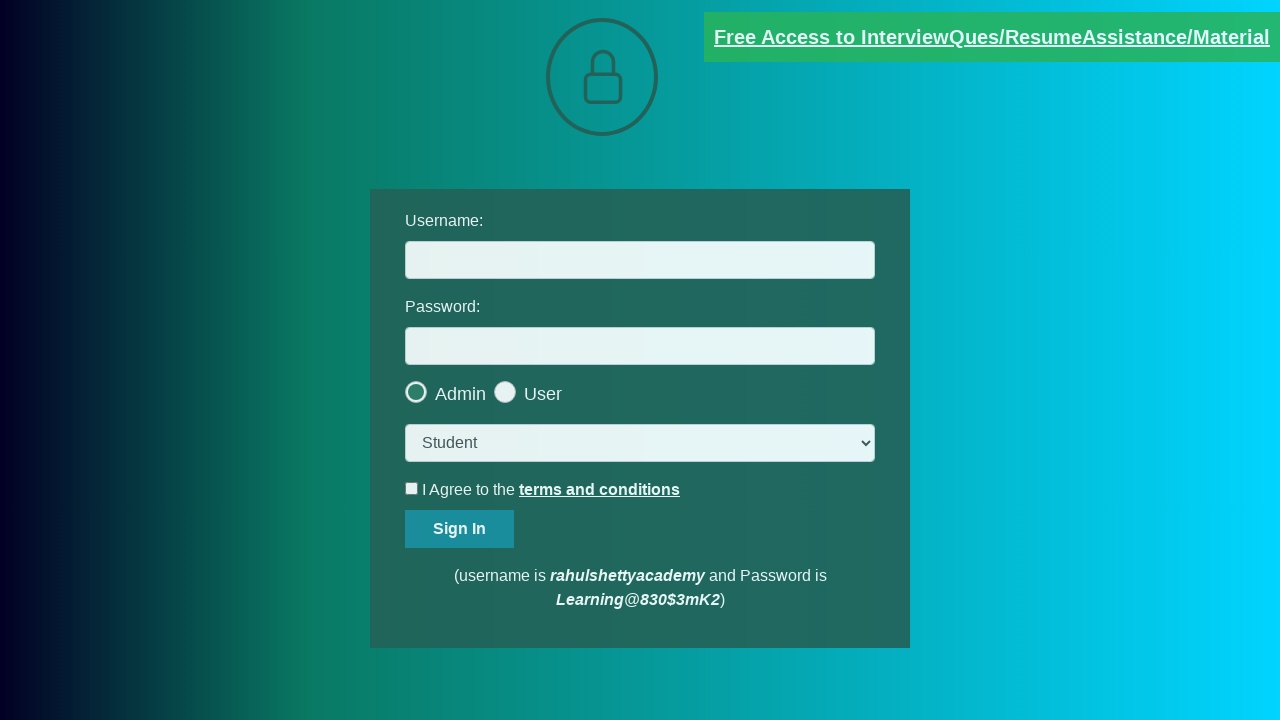